Tests checkbox functionality by selecting all checkboxes on the page that are not already selected

Starting URL: https://the-internet.herokuapp.com/checkboxes

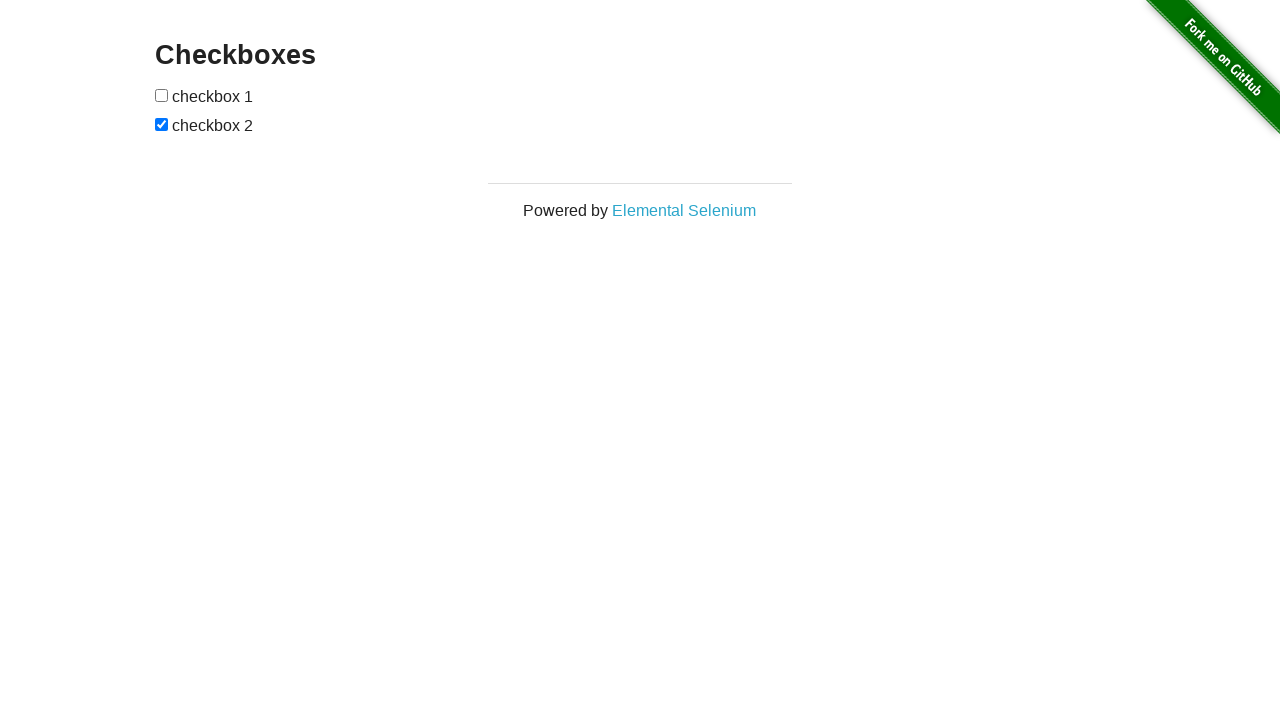

Waited for checkboxes to be present on the page
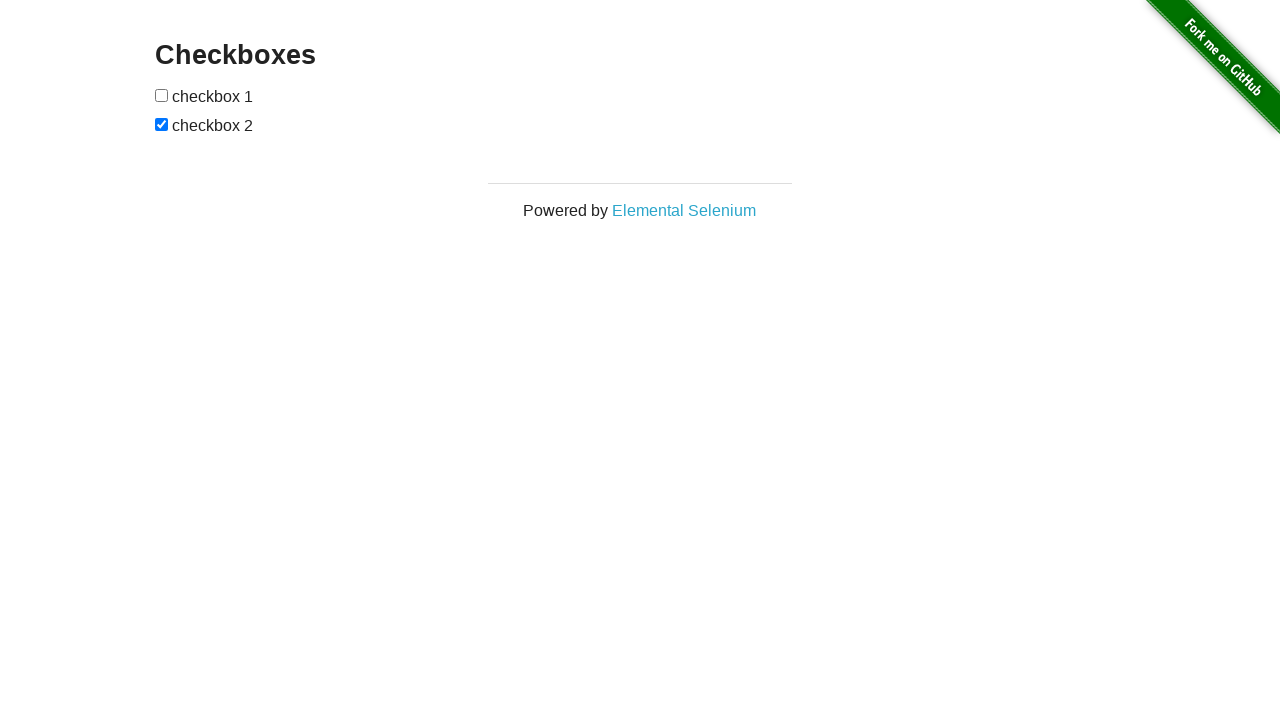

Found 2 checkboxes on the page
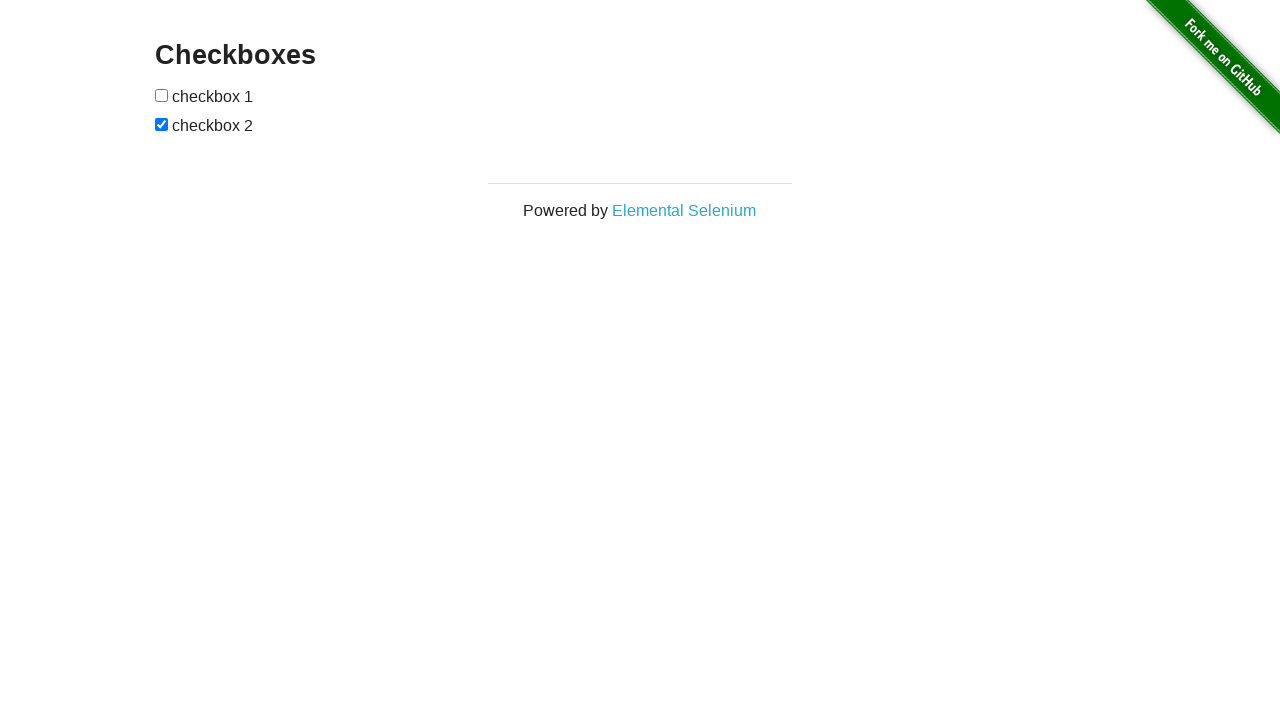

Clicked checkbox 1 to select it at (162, 95) on input[type='checkbox'] >> nth=0
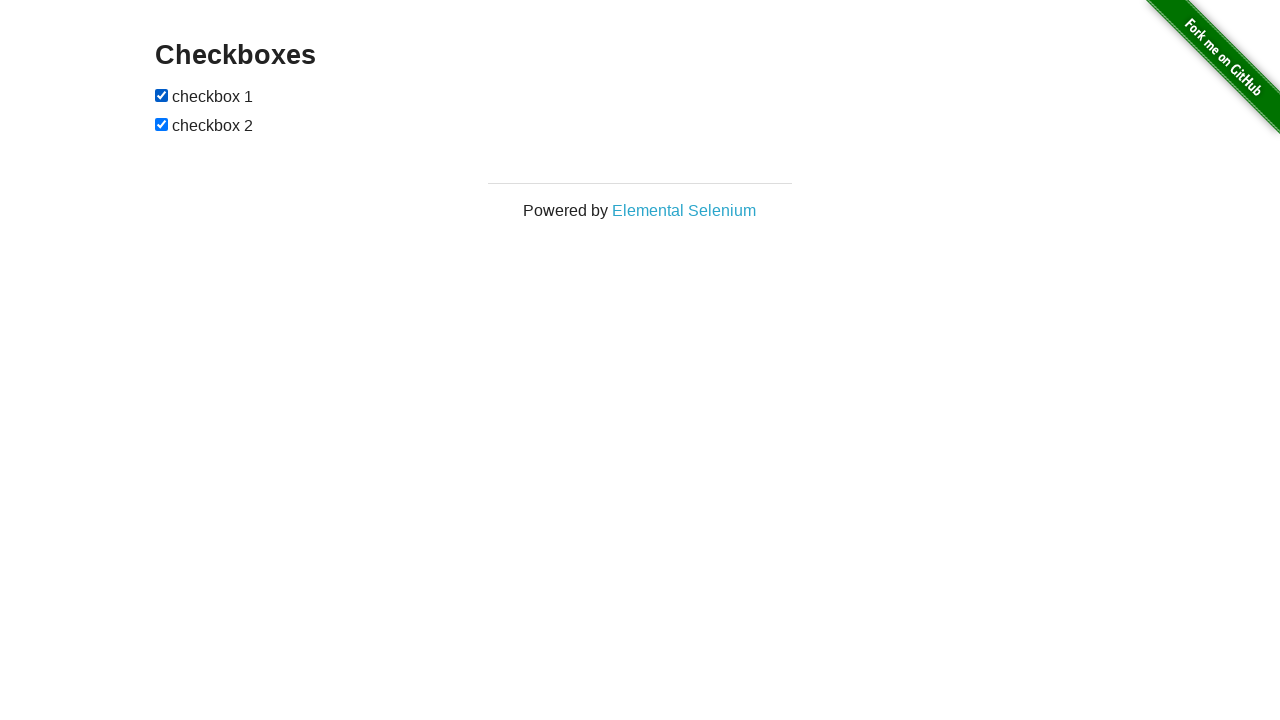

Verified checkbox 1 is selected
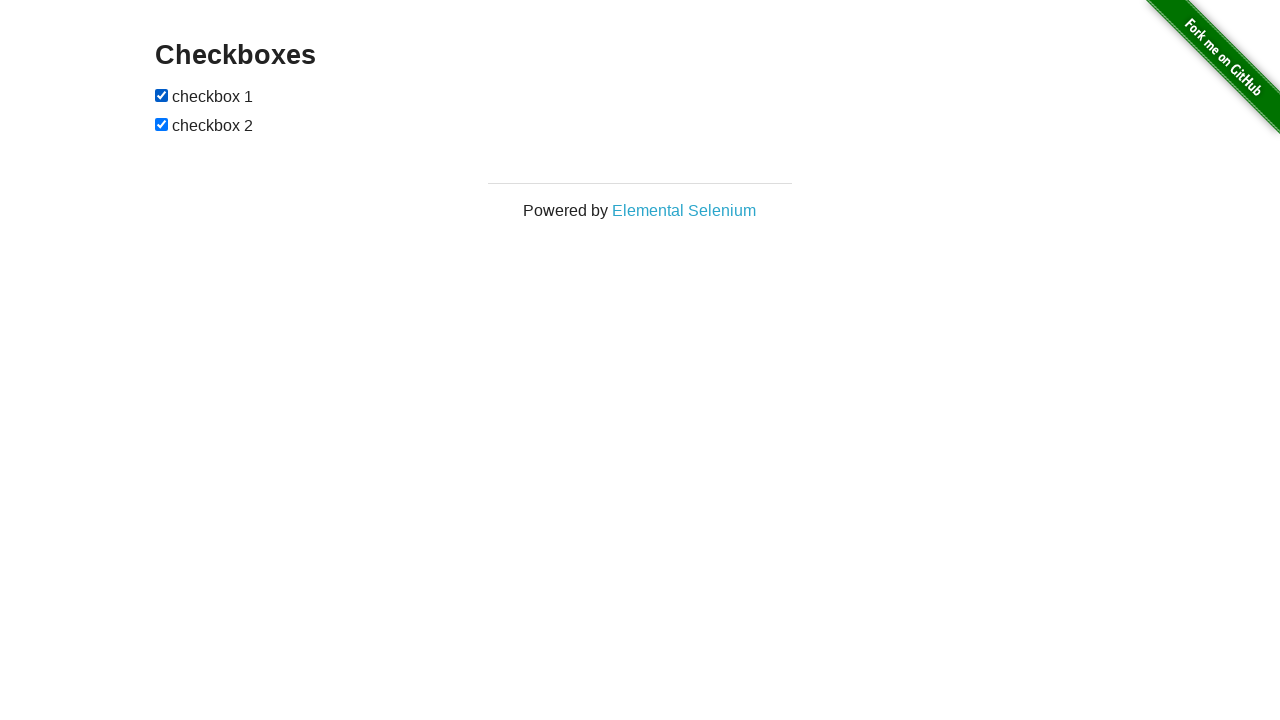

Verified checkbox 2 is selected
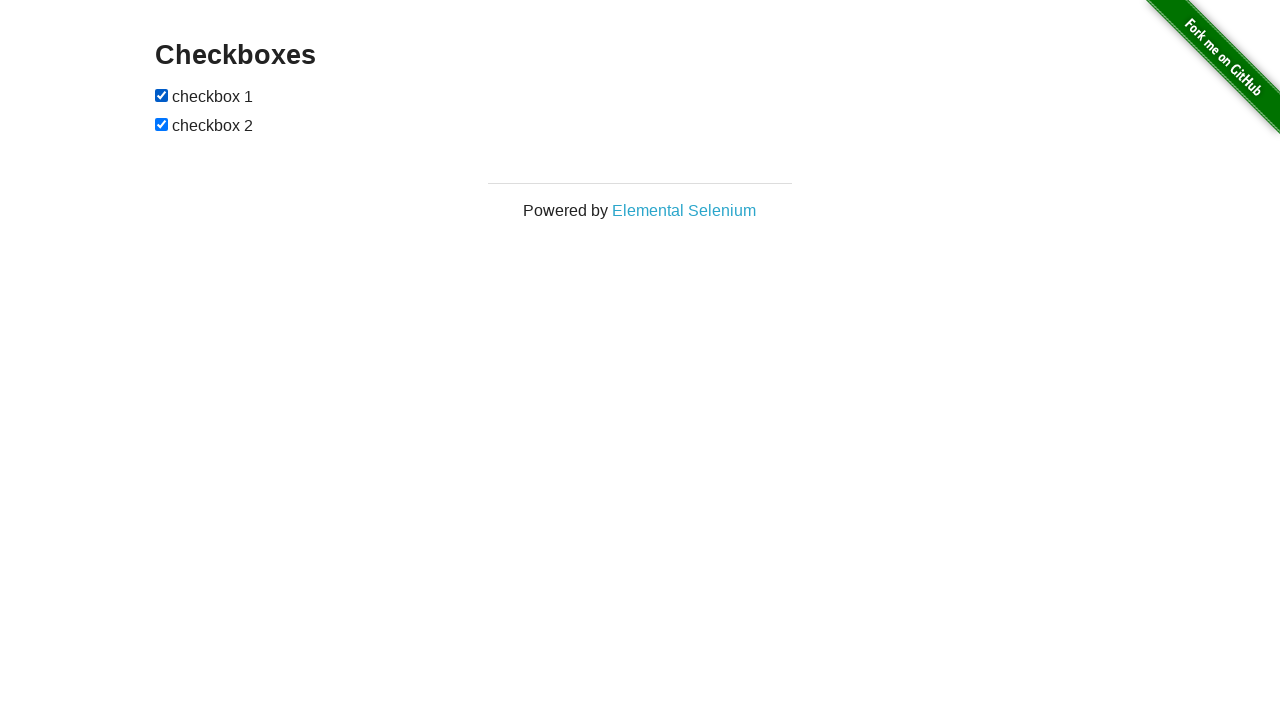

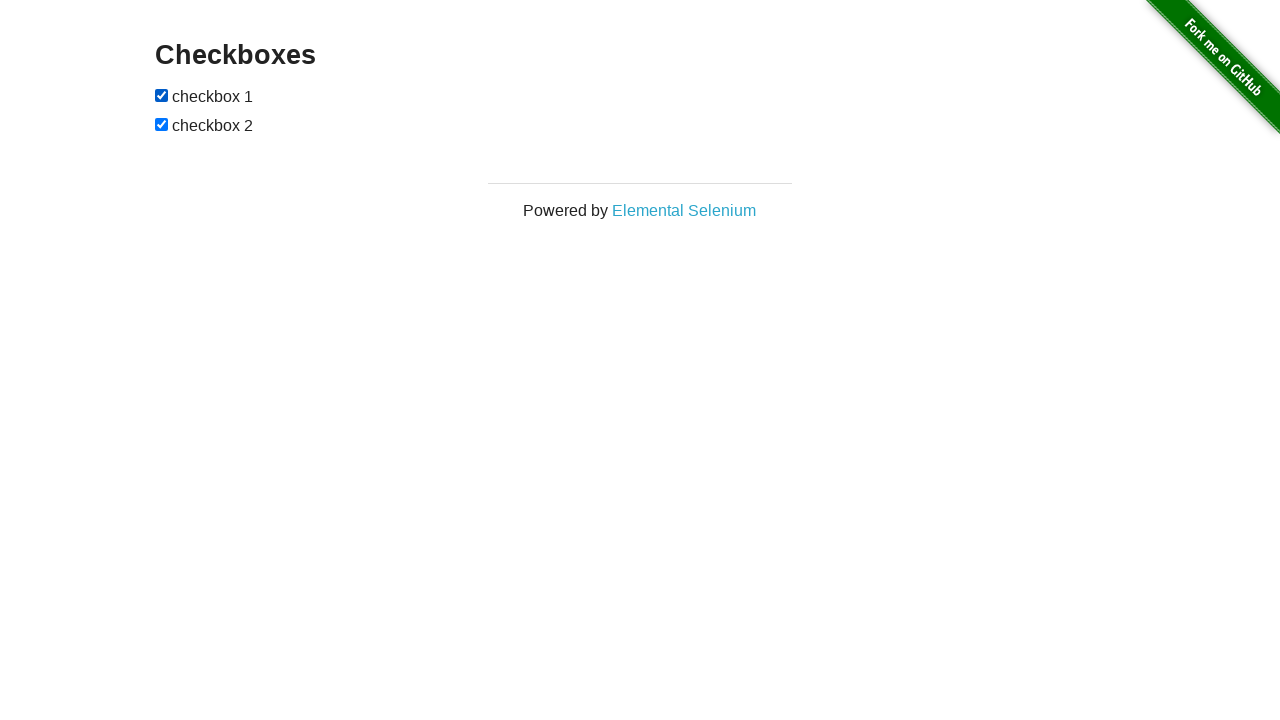